Tests right-click context menu functionality by performing a right-click on a designated area, verifying the alert message, then clicking a link that opens in a new tab and verifying the content on the new page.

Starting URL: https://the-internet.herokuapp.com/context_menu

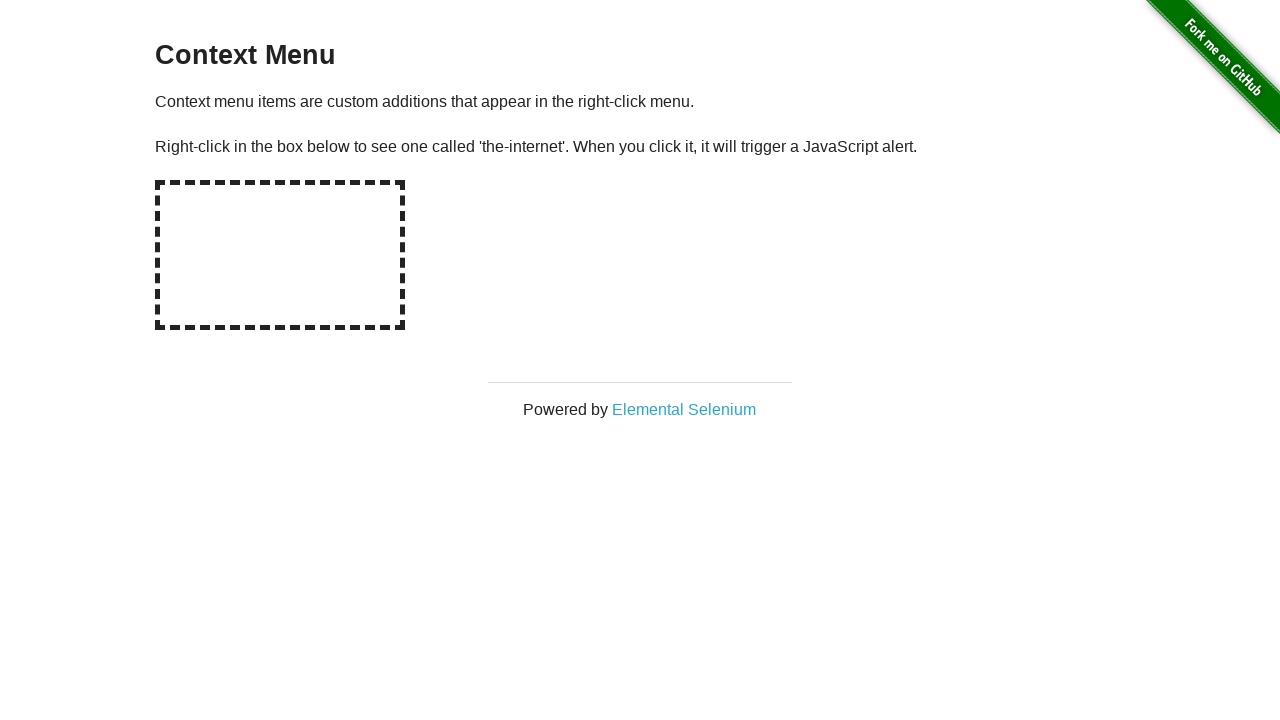

Right-clicked on the designated hot-spot area at (280, 255) on #hot-spot
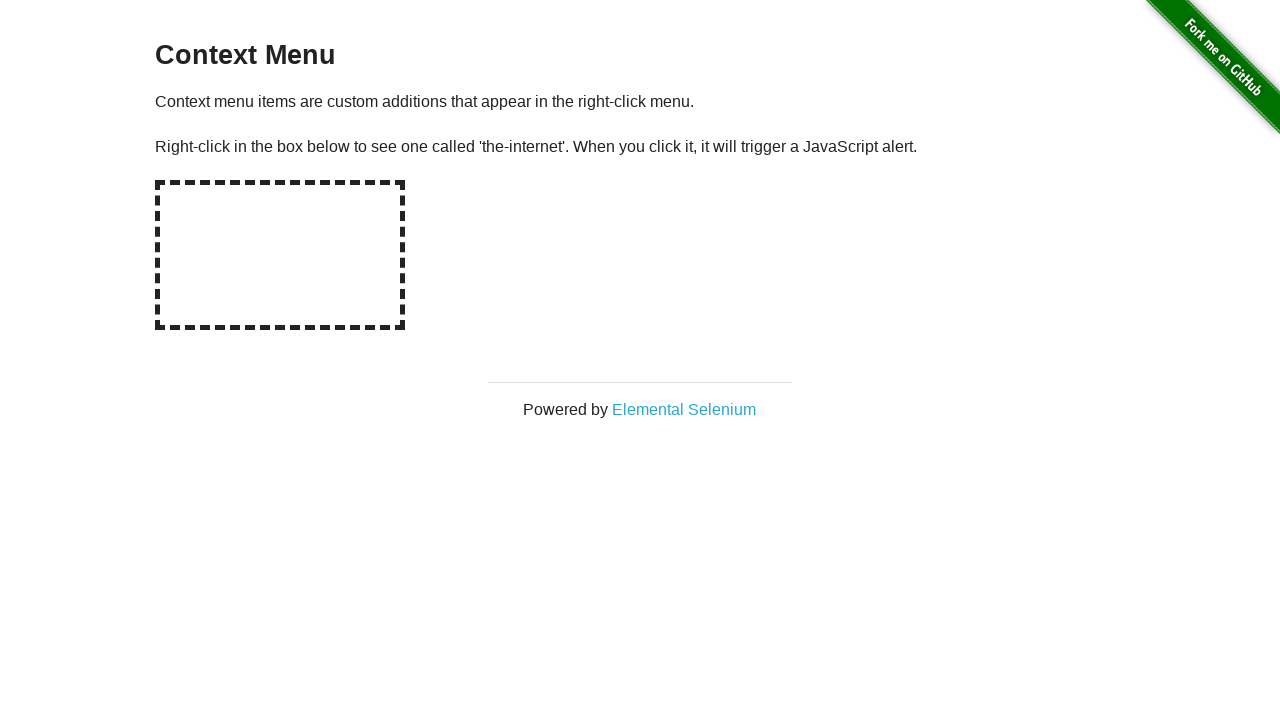

Set up dialog handler to capture and accept alert messages
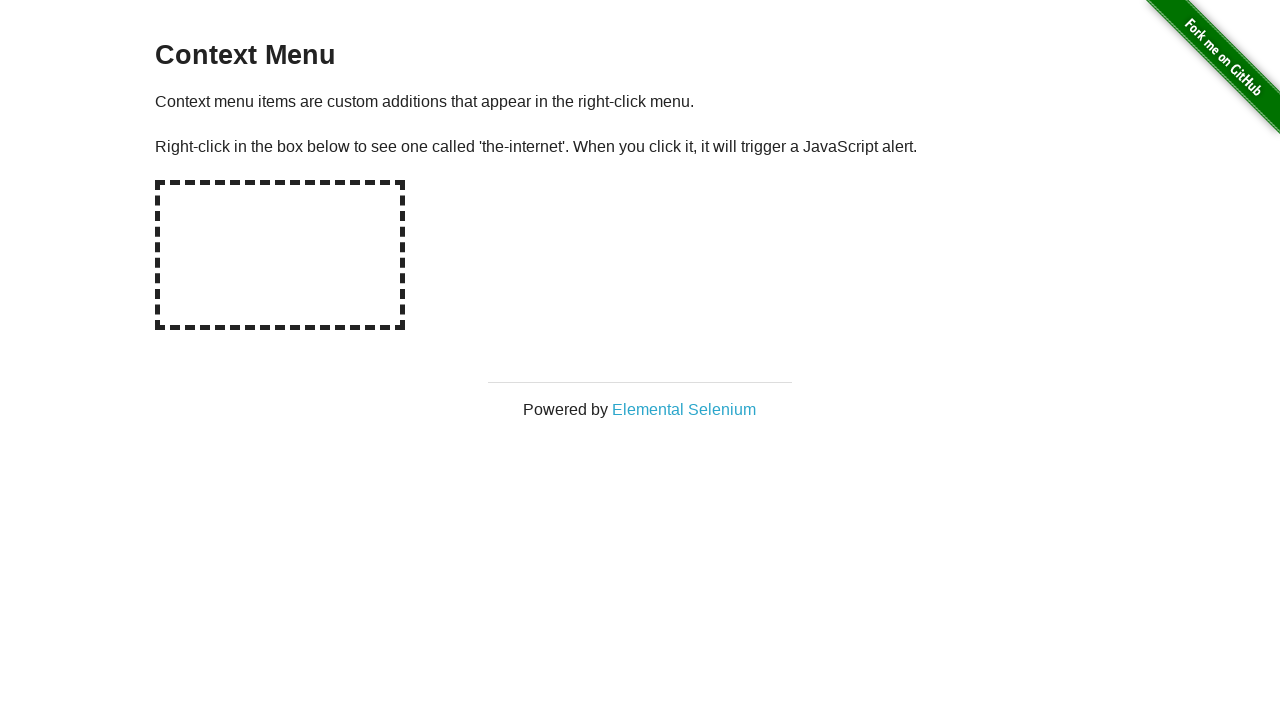

Right-clicked on hot-spot area again to trigger alert dialog at (280, 255) on #hot-spot
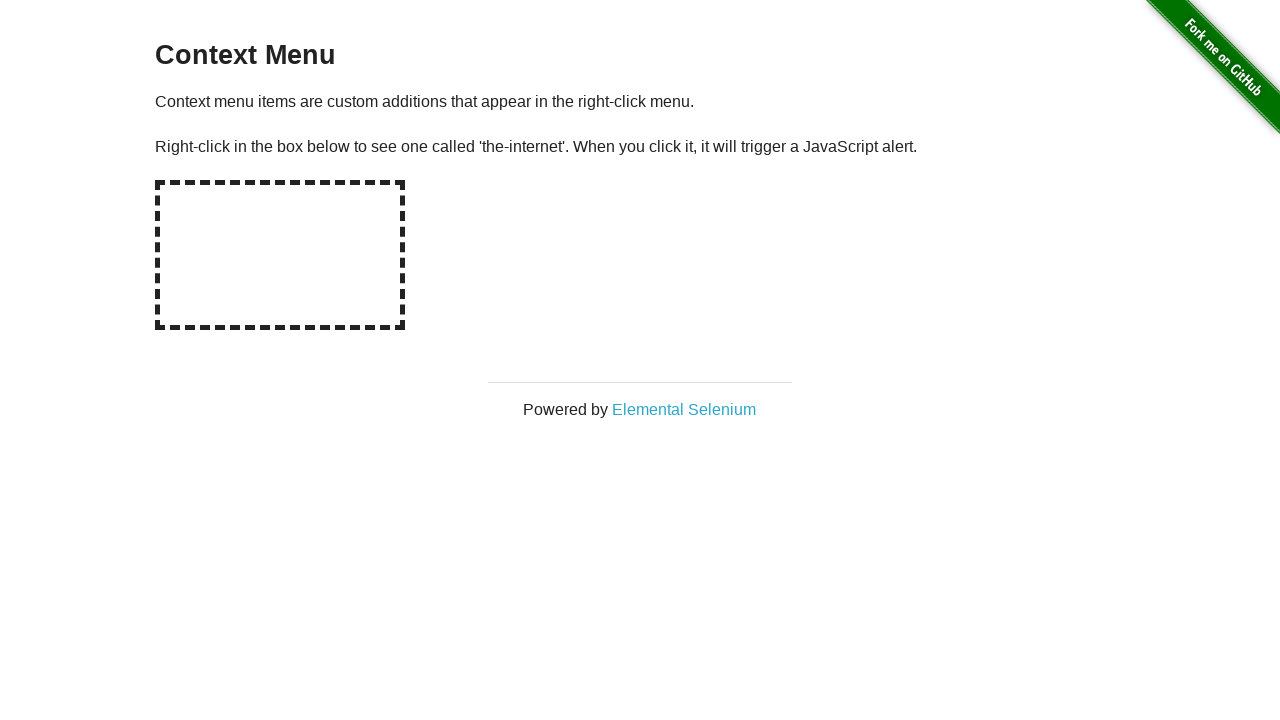

Waited for dialog to be processed
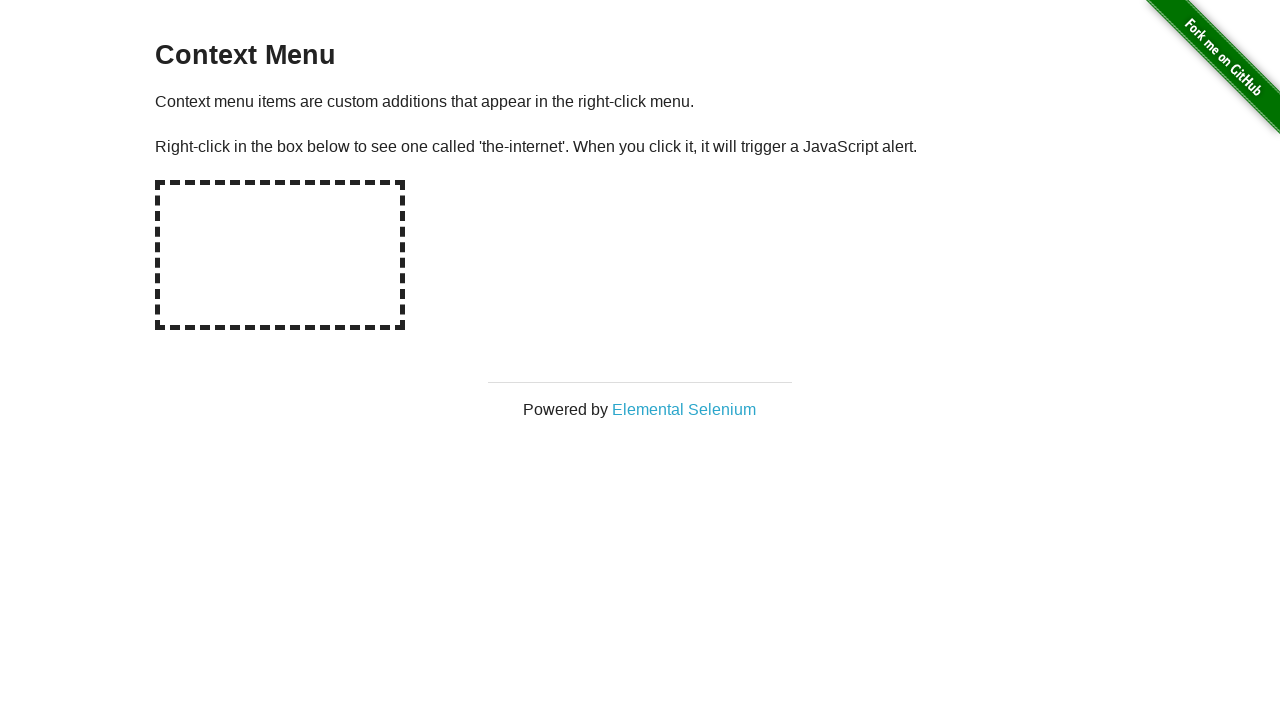

Clicked 'Elemental Selenium' link which opens in a new tab at (684, 409) on xpath=//*[text()='Elemental Selenium']
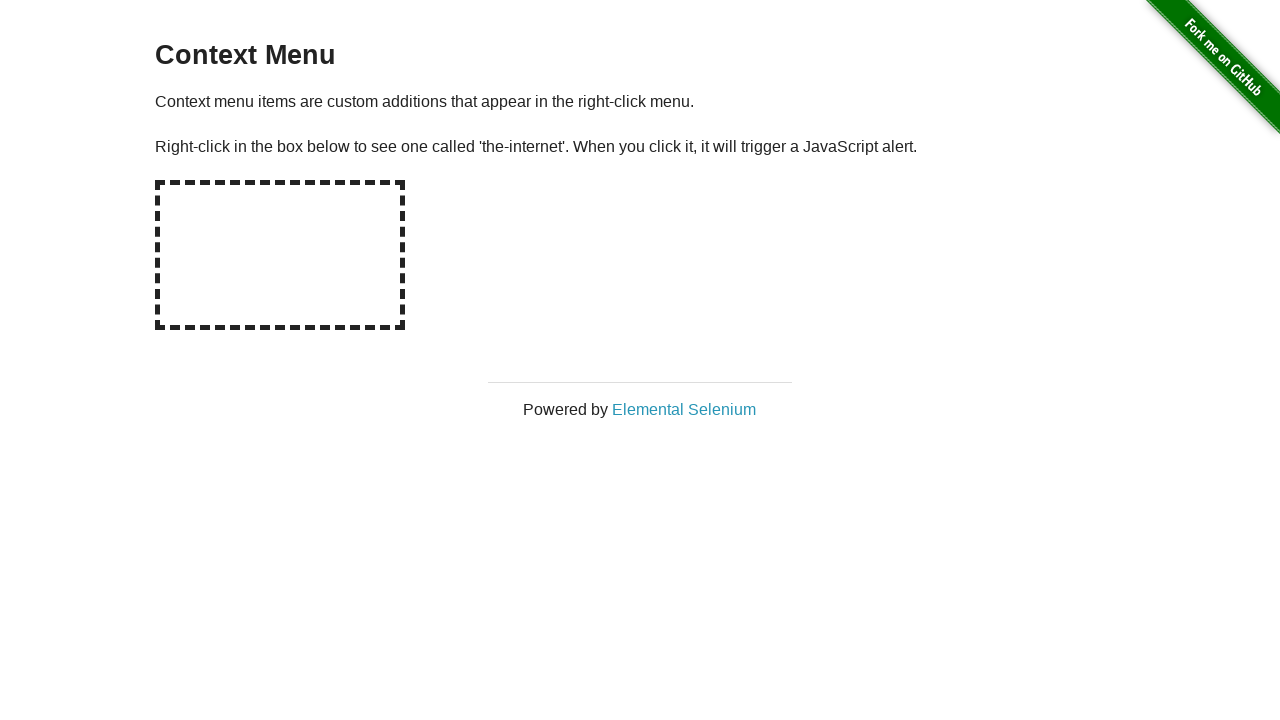

New page loaded and ready
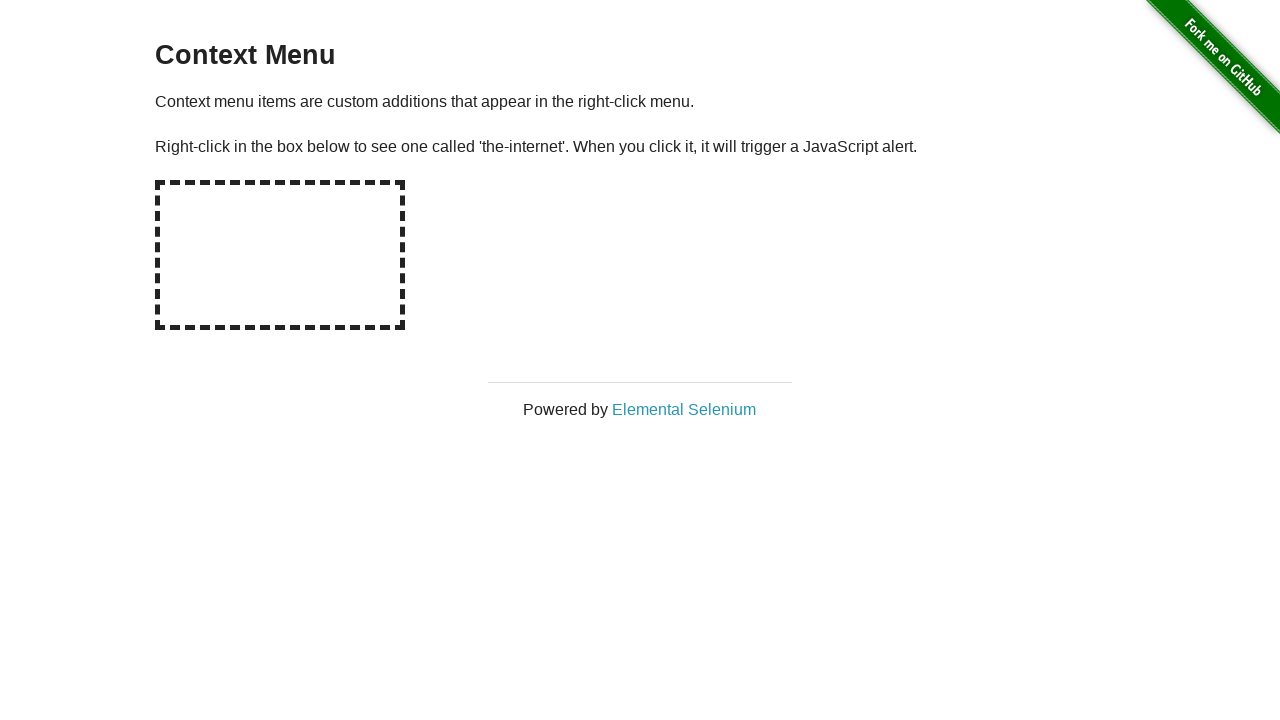

Retrieved h1 text from new page: 'Elemental Selenium'
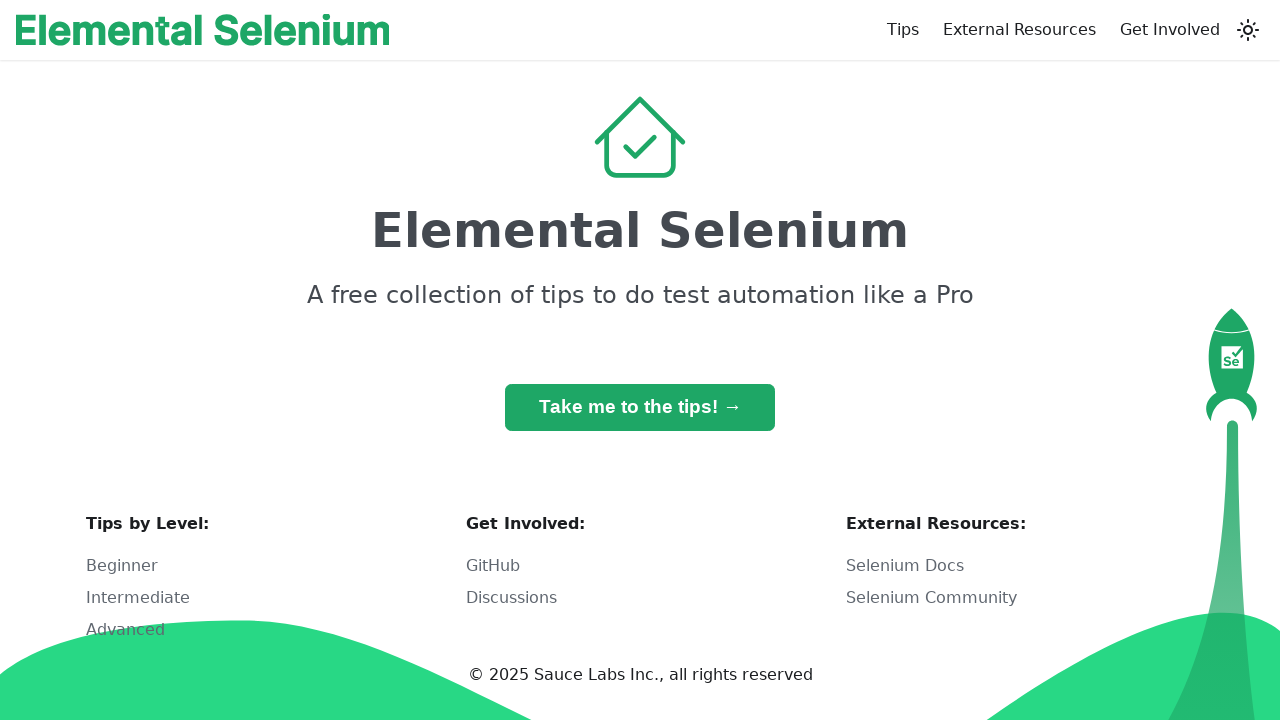

Verified h1 text contains expected content
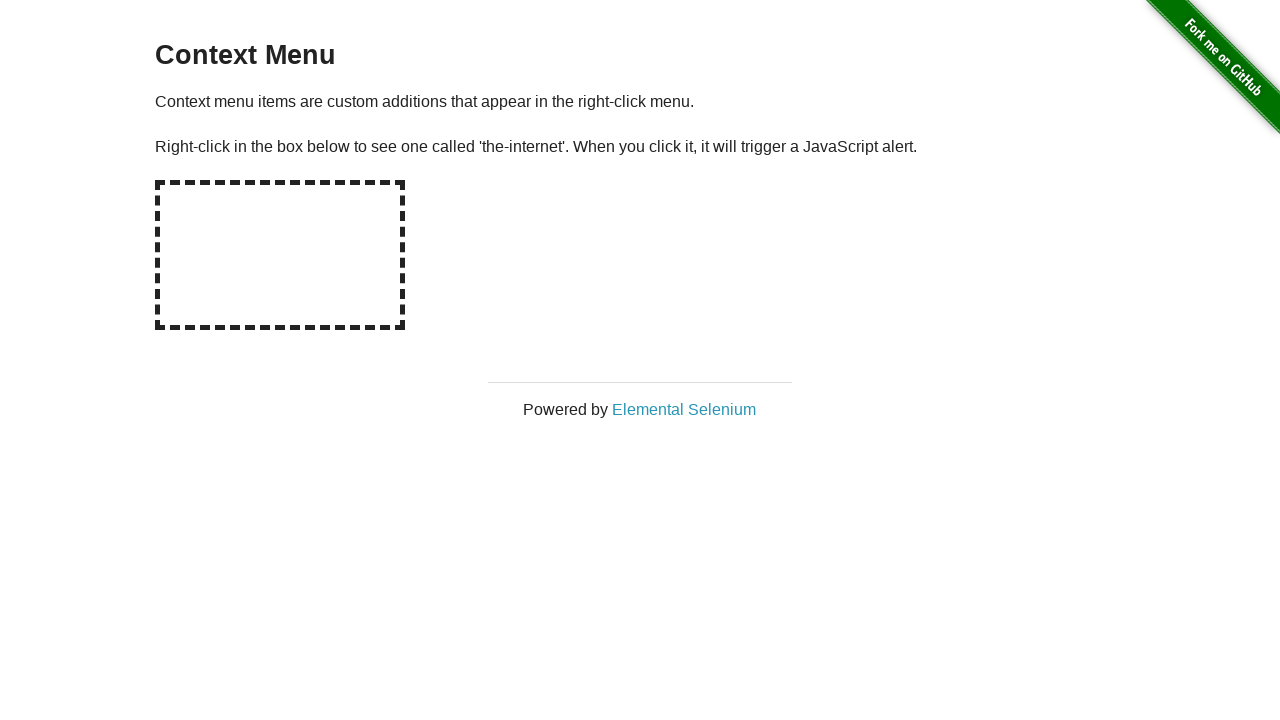

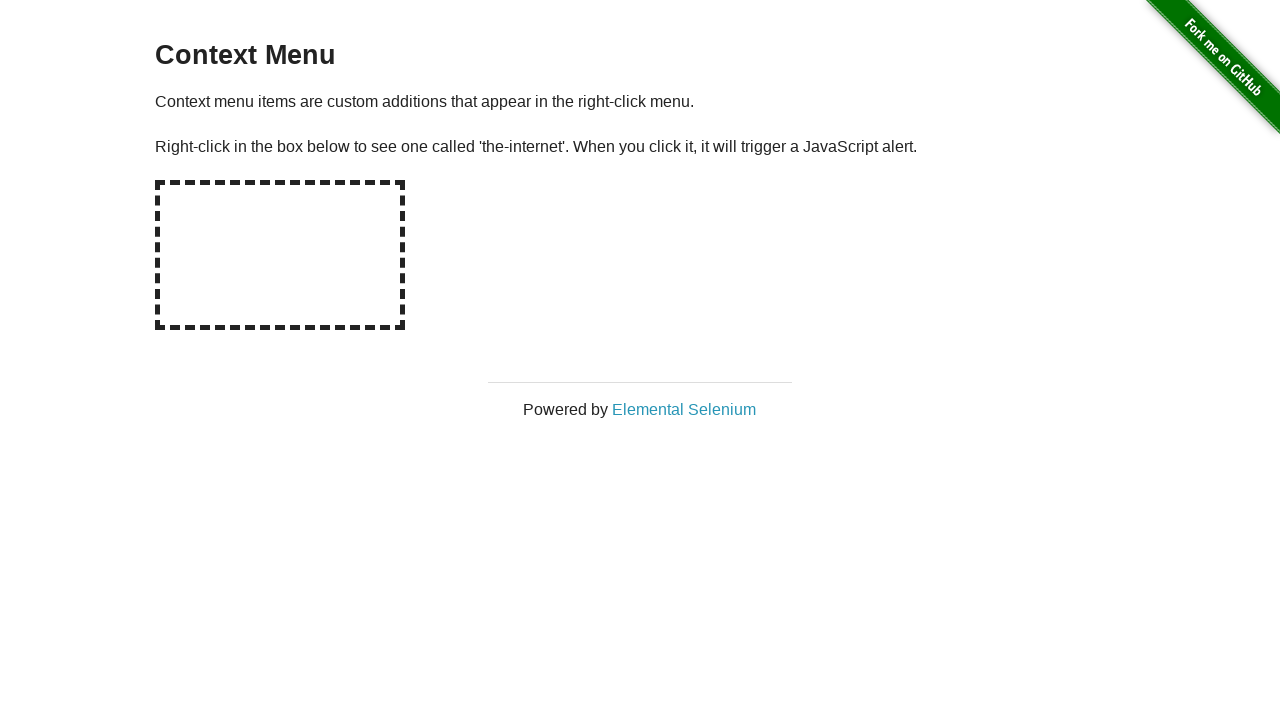